Tests navigation from the Training Support homepage to the About Us page by clicking the About Us link and verifying the page heading displays correctly.

Starting URL: https://training-support.net

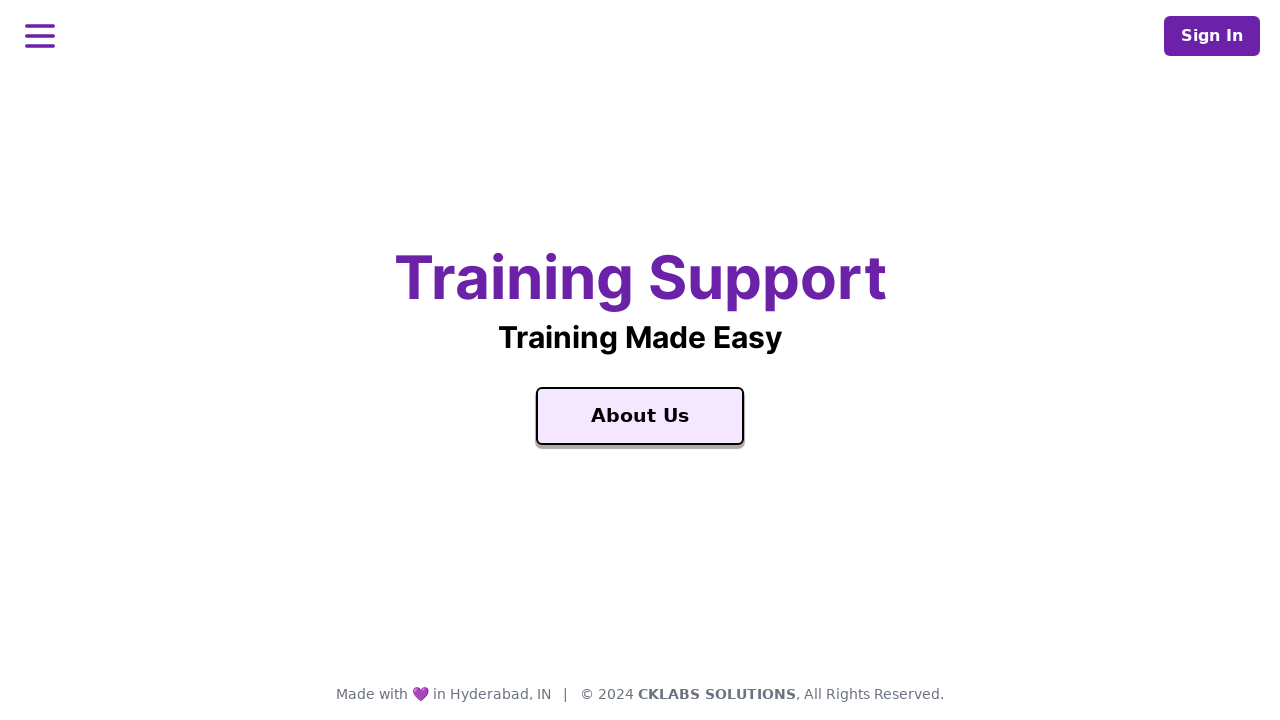

Verified Training Support homepage title
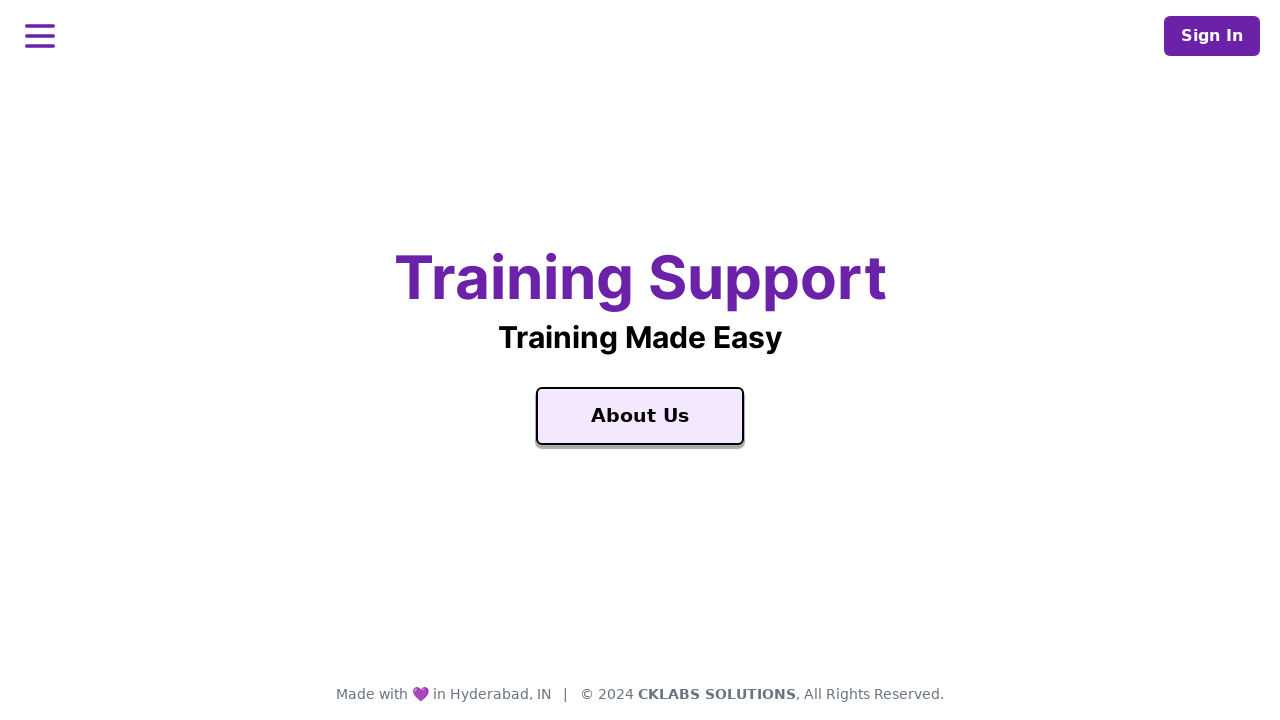

Clicked About Us link at (640, 416) on a:text('About Us')
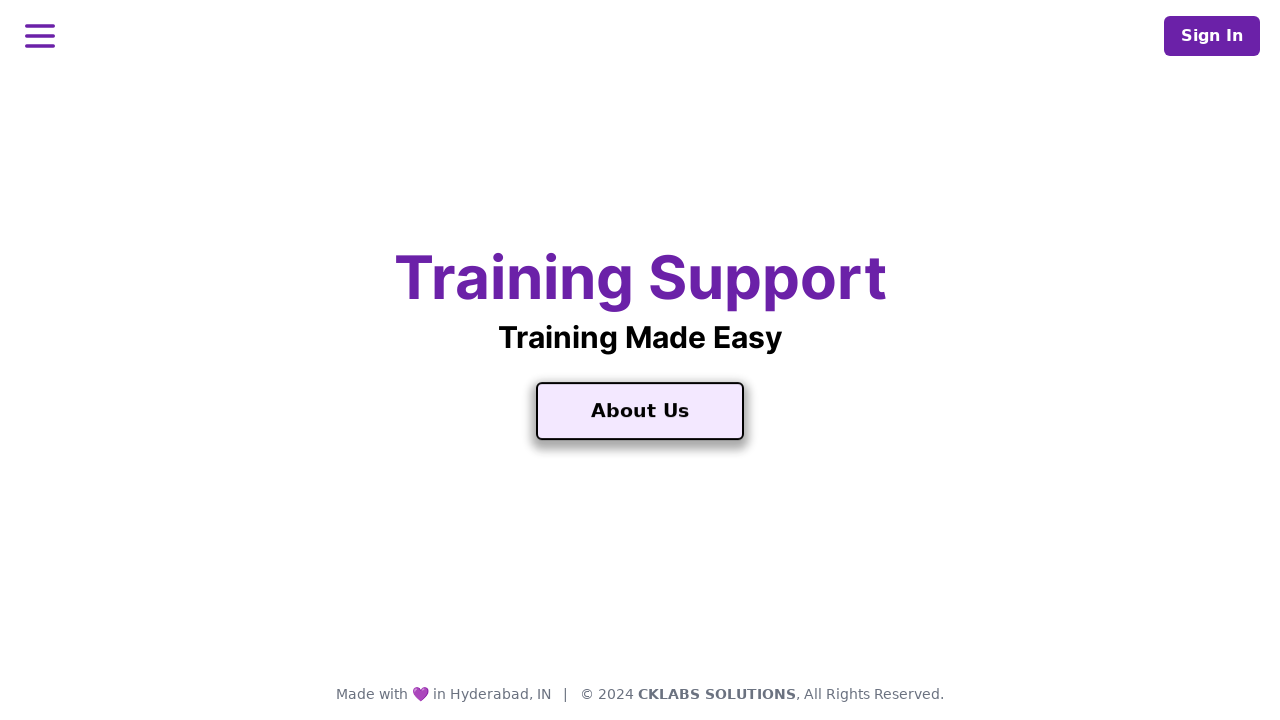

About Us page loaded successfully
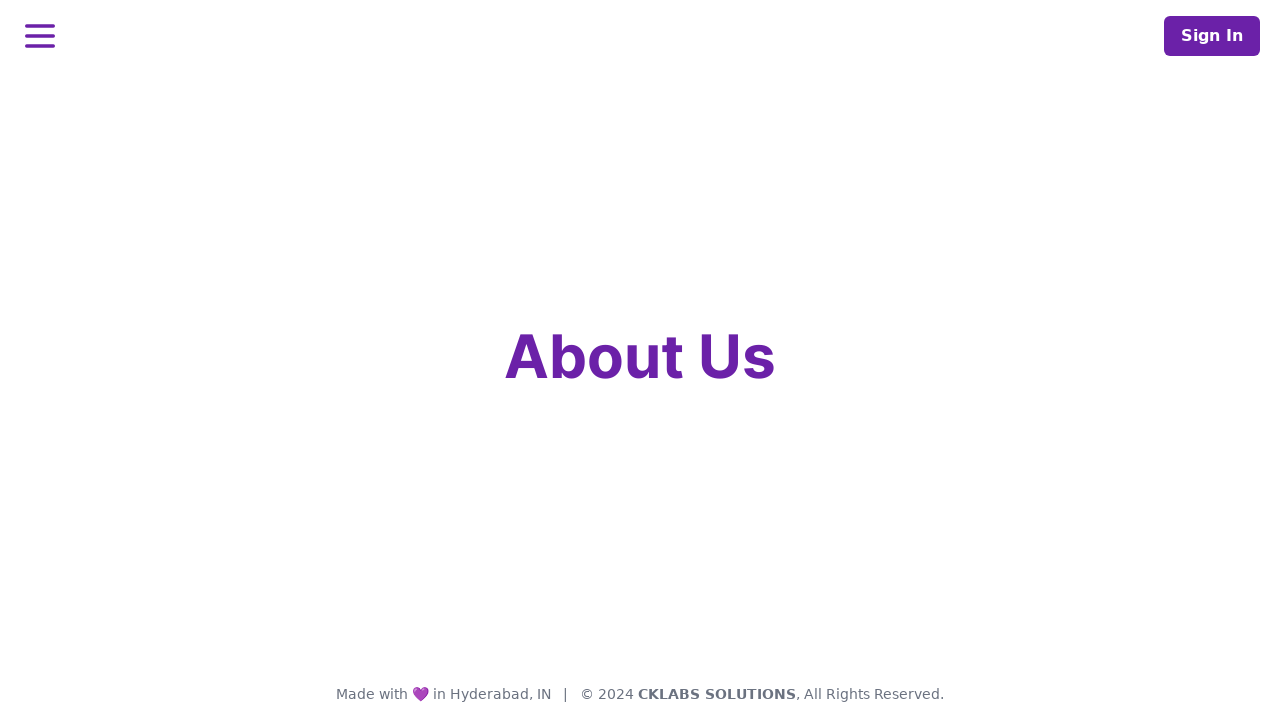

Retrieved About Us page heading text
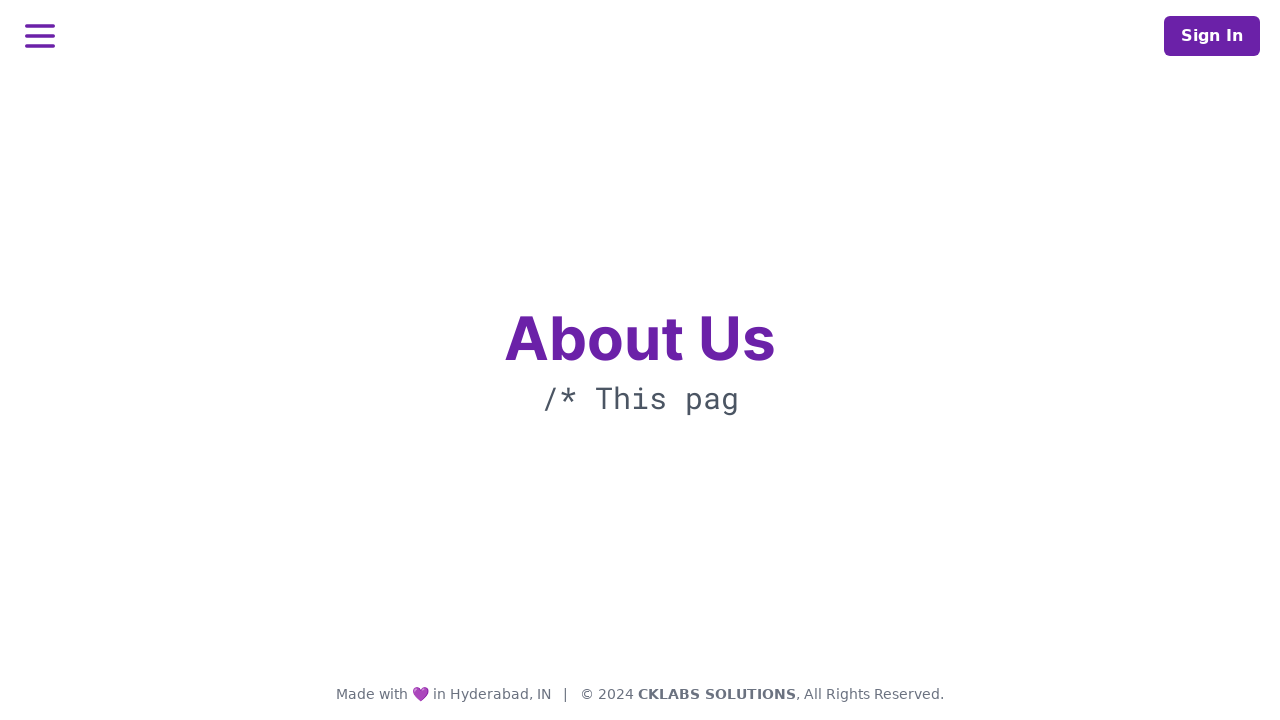

Verified page heading displays 'About Us'
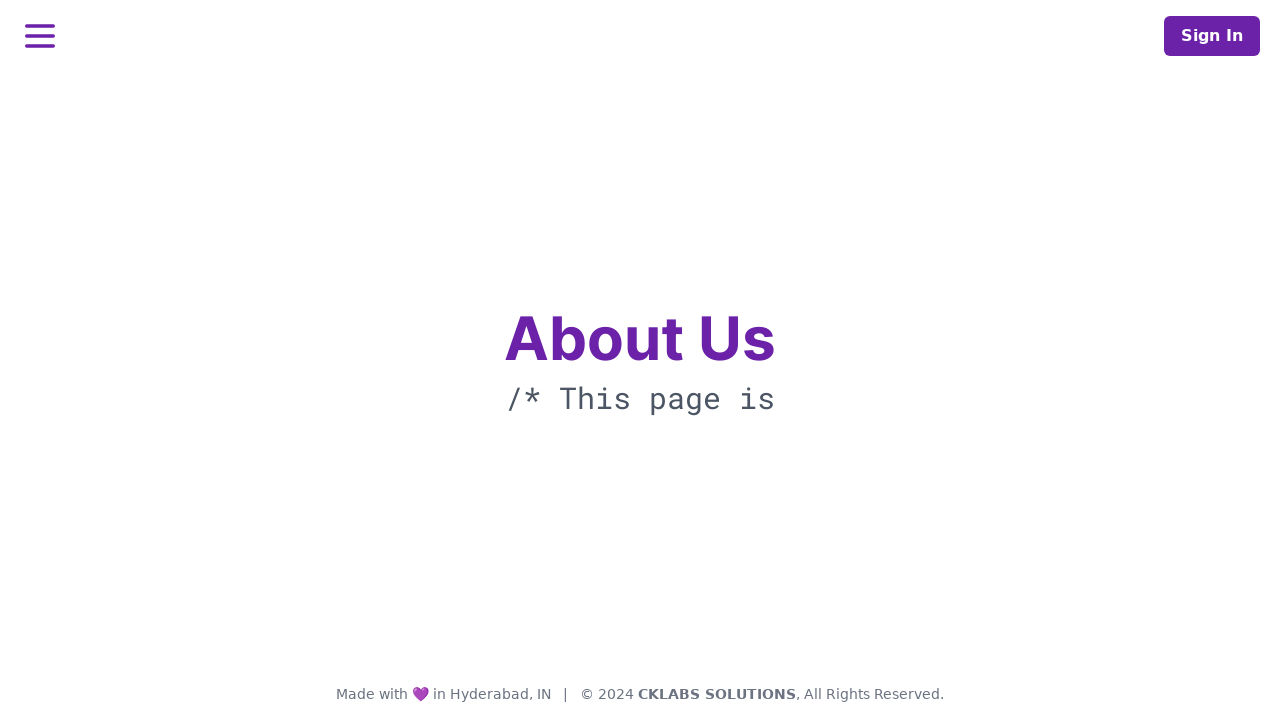

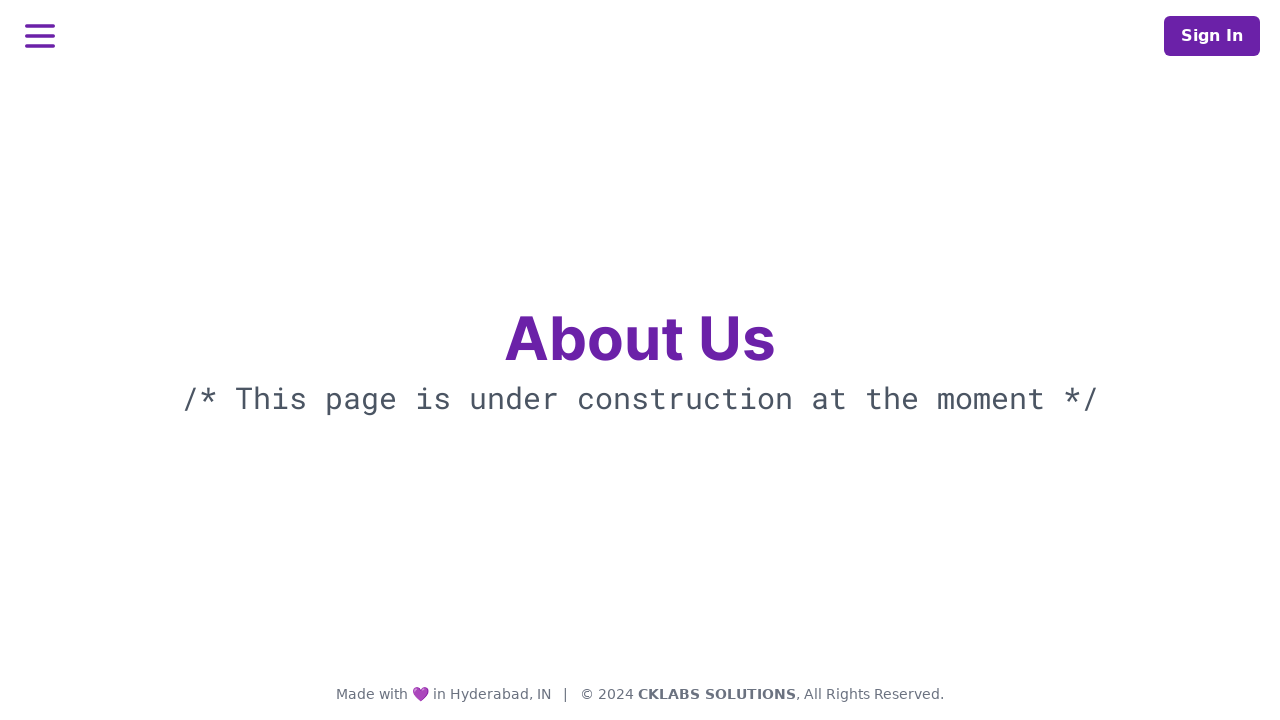